Tests reading data from a fixed header web table by finding elements and extracting career information

Starting URL: https://rahulshettyacademy.com/AutomationPractice/

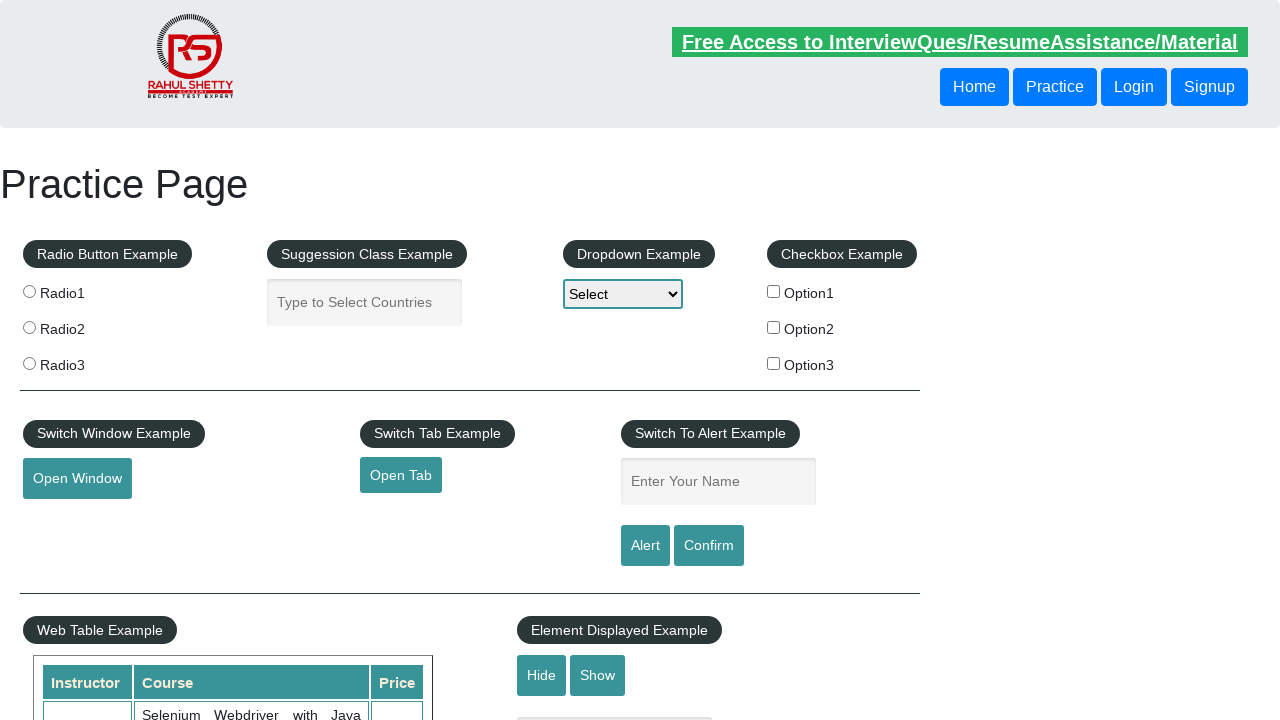

Page loaded with domcontentloaded state
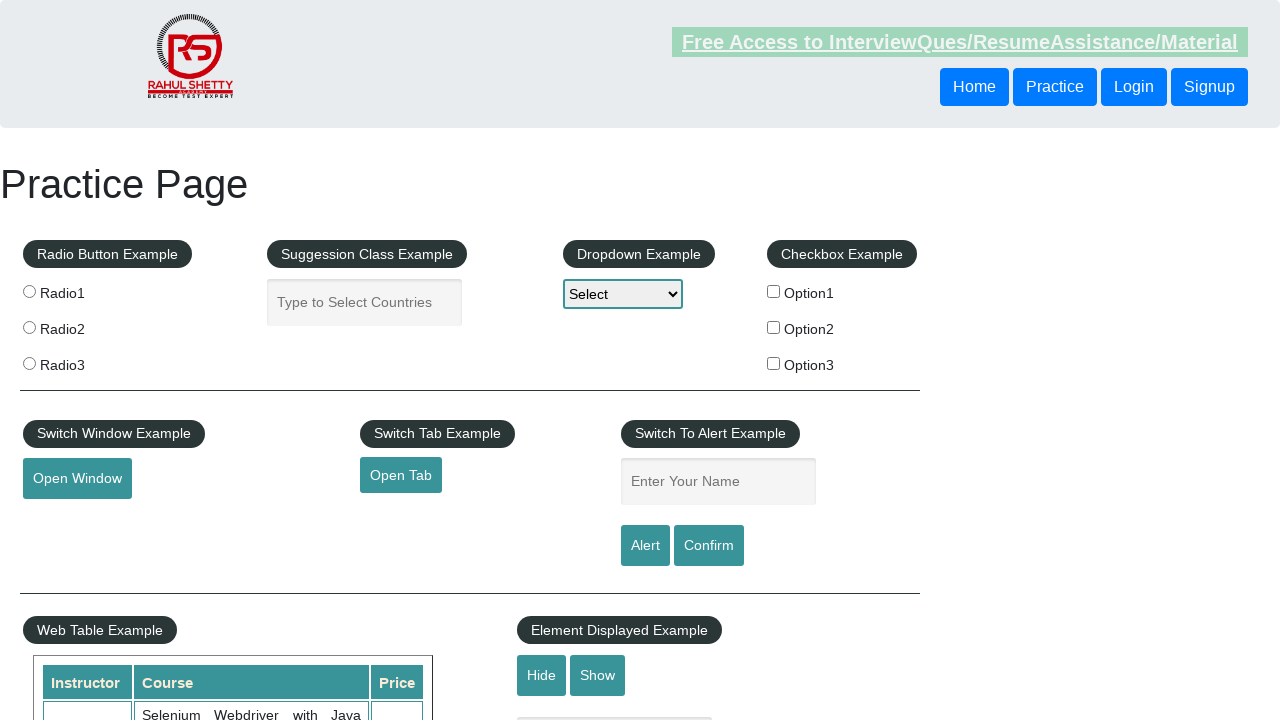

Fixed header table element became visible
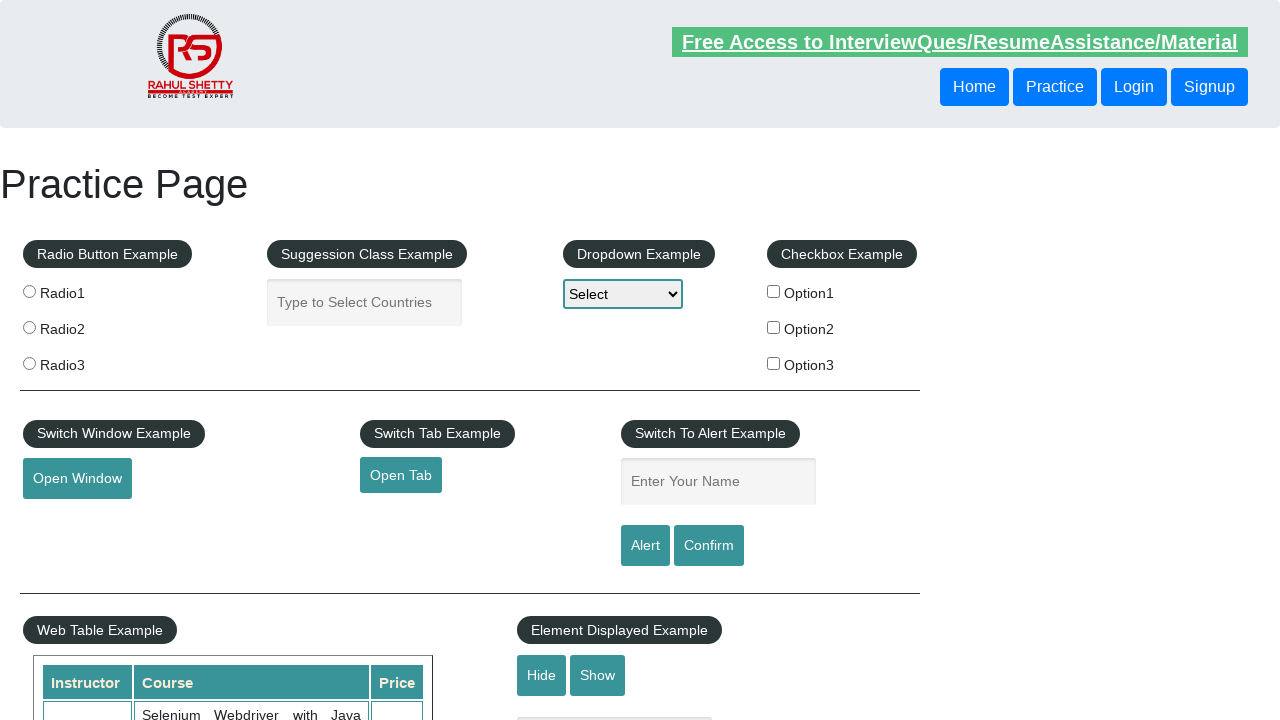

Table rows in fixed header table are present
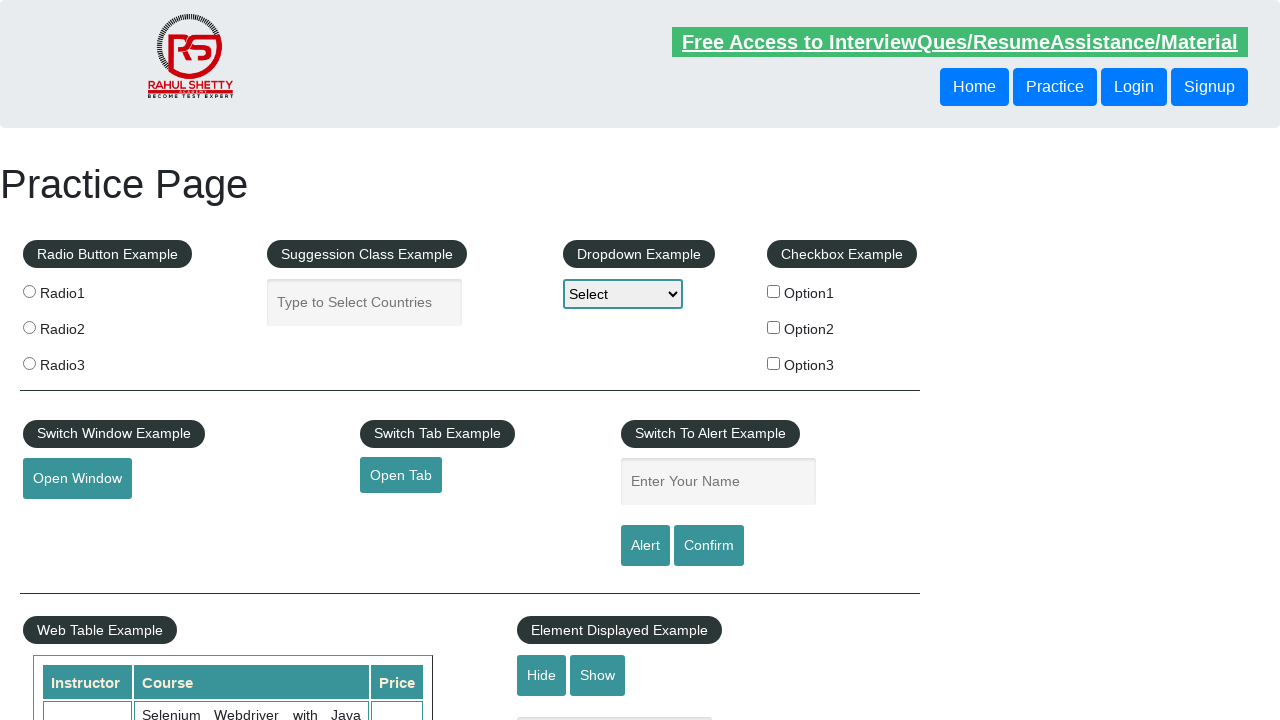

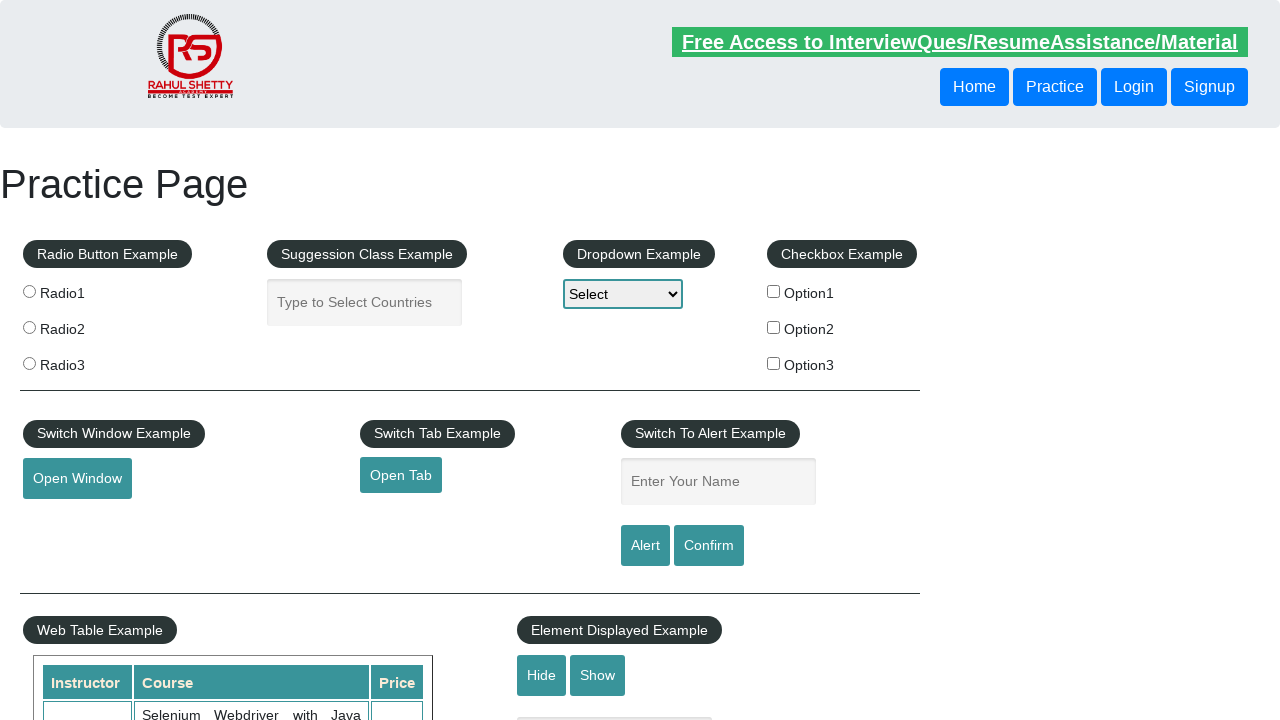